Tests frame switching by navigating to a page and waiting for a "Free" link to exist

Starting URL: https://rahulshettyacademy.com/loginpagePractise/

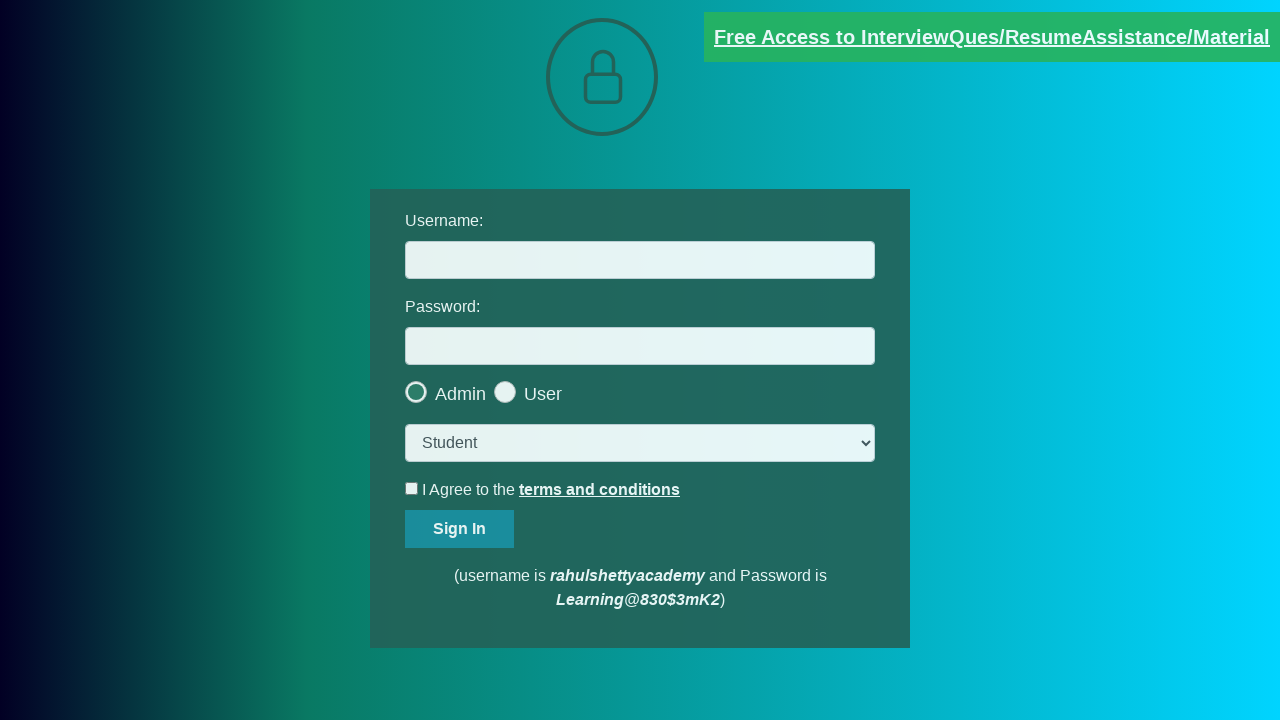

Waited for 'Free' link to appear on the page
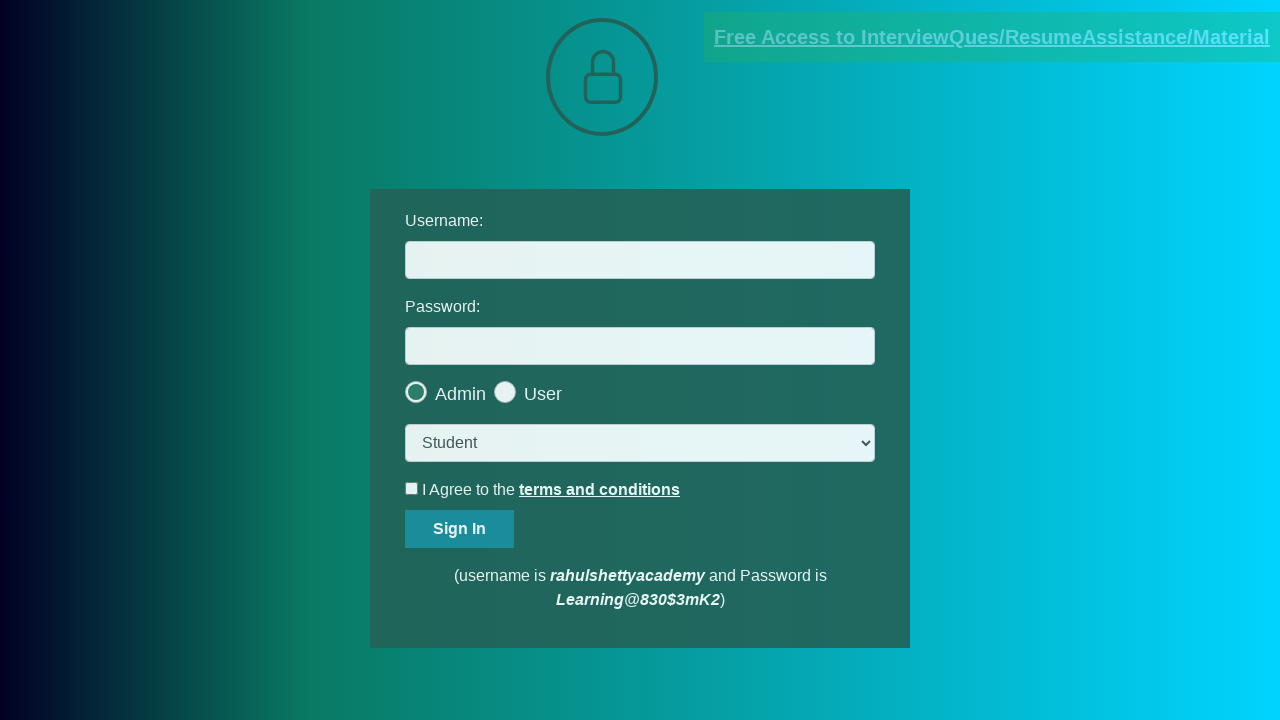

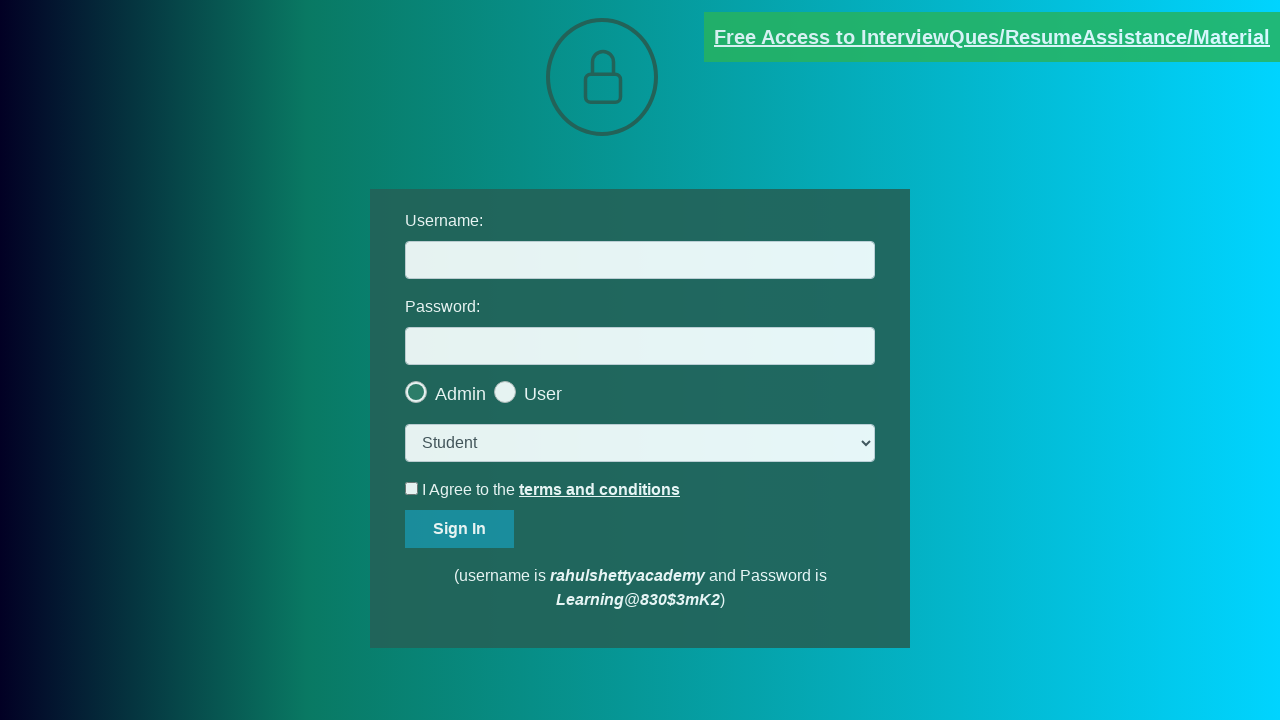